Tests navigation on Python.org by hovering over the Downloads menu, clicking on All Releases, and verifying the releases section loads with version information

Starting URL: https://www.python.org

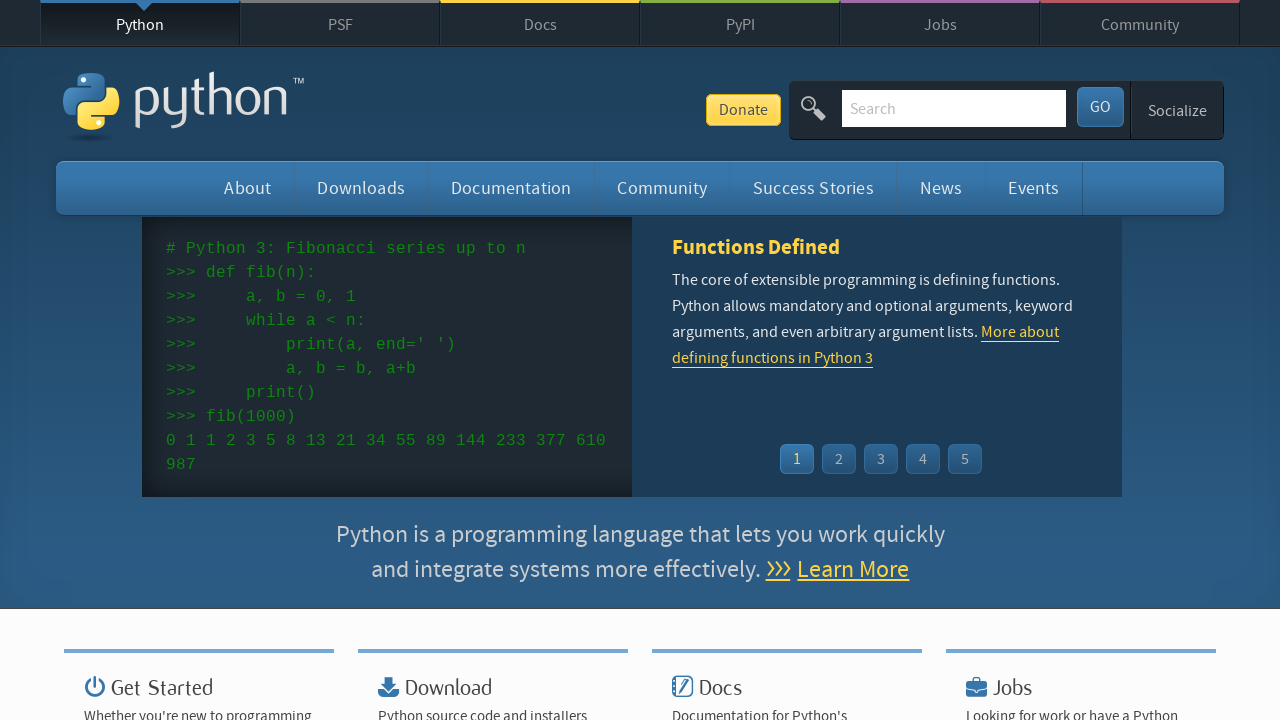

Hovered over Downloads menu to reveal submenu at (361, 188) on #downloads
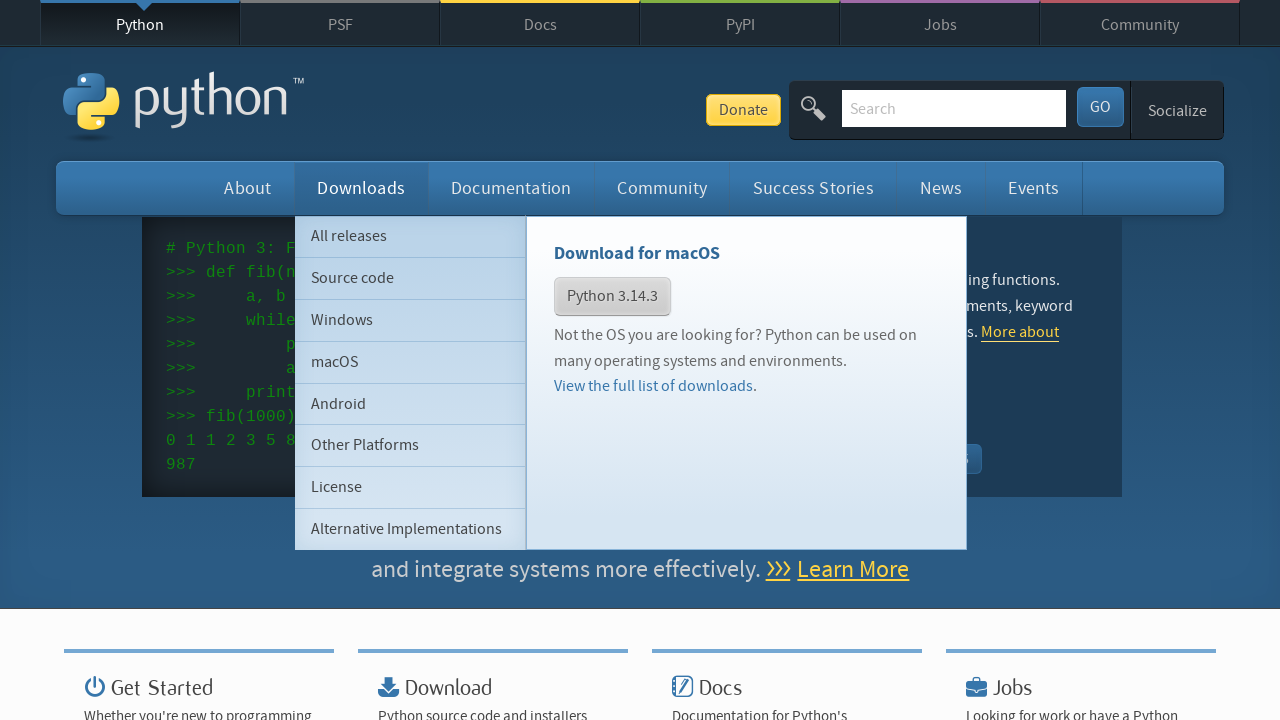

Clicked on All Releases submenu item at (410, 236) on li#downloads ul.subnav.menu li.tier-2.element-1
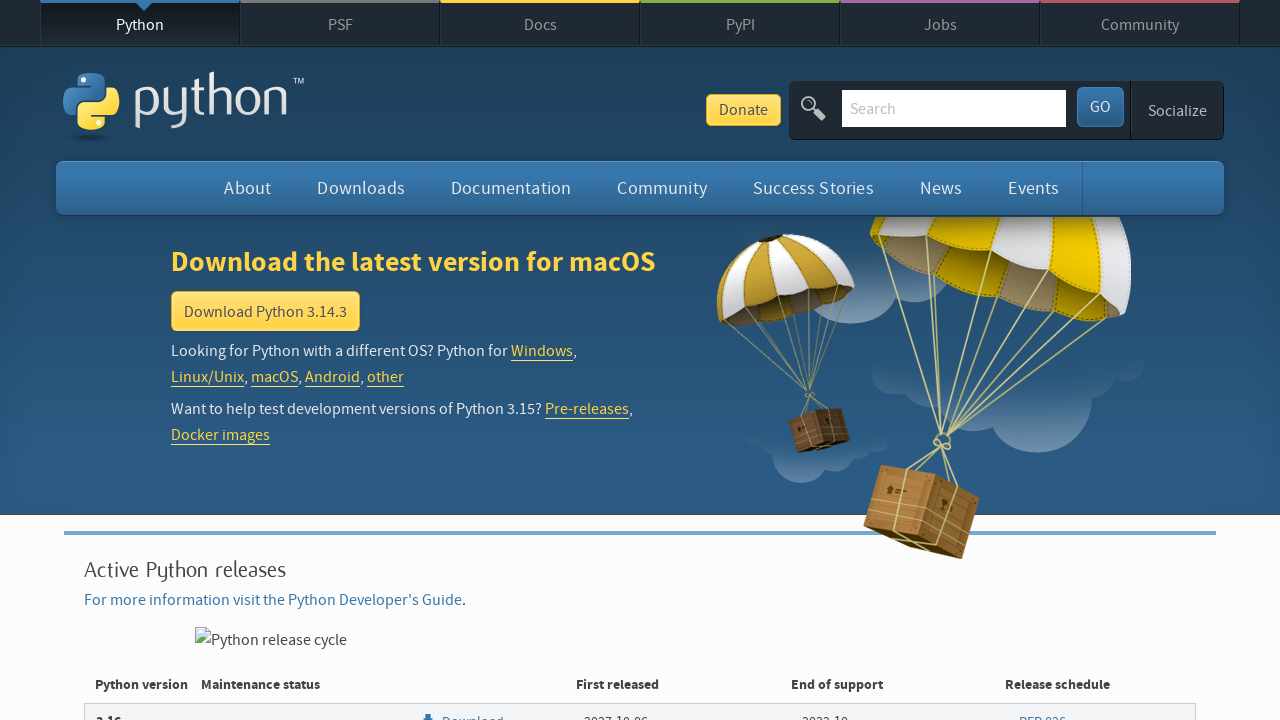

Releases section loaded with active release list widget
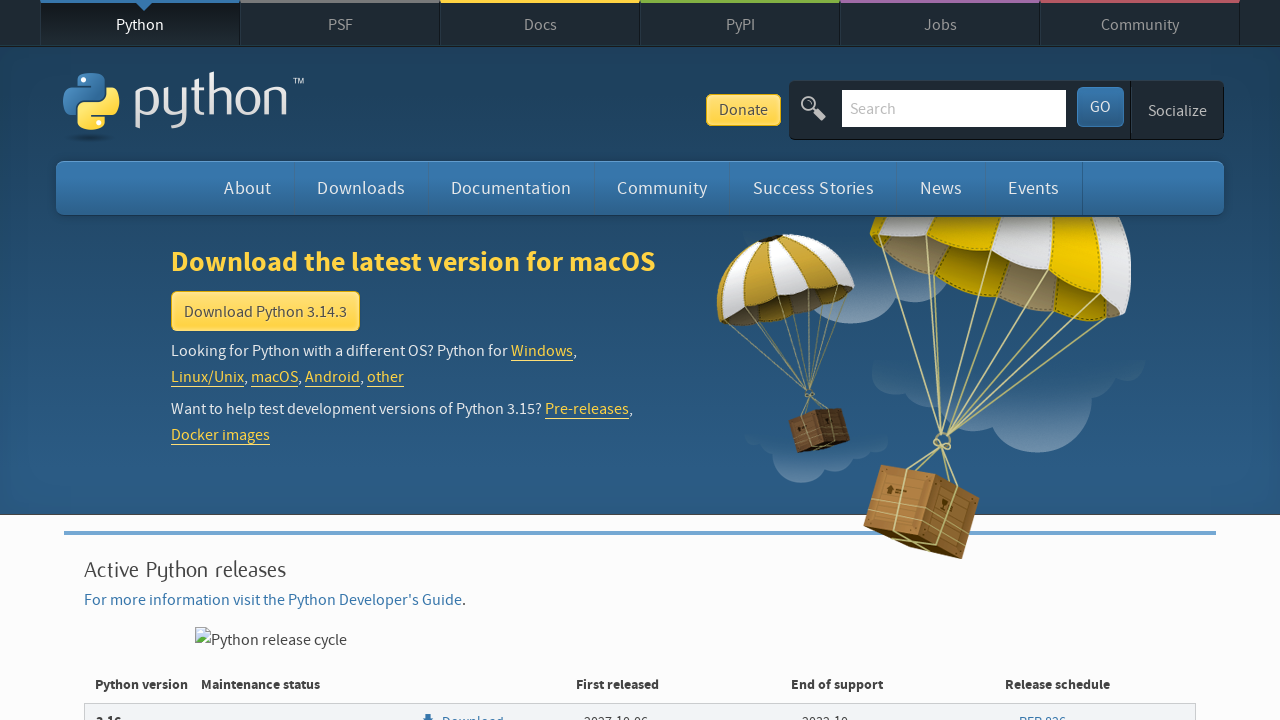

Release version information is displayed on the page
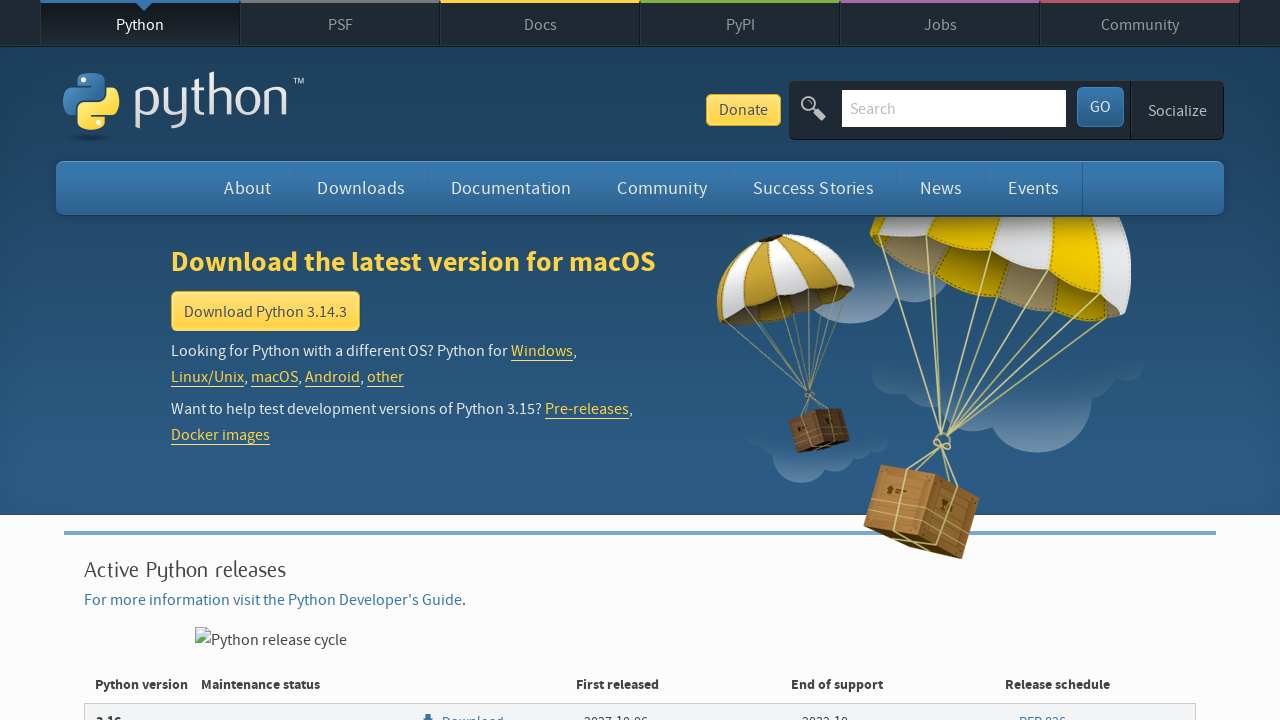

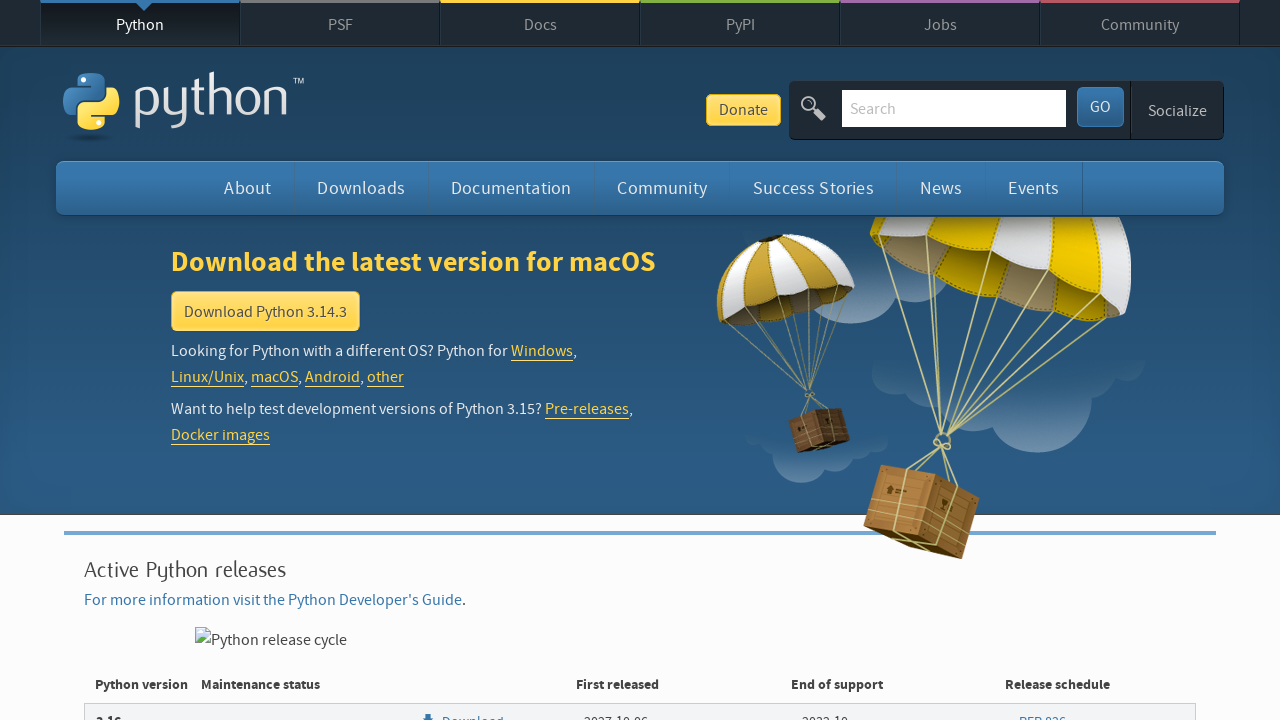